Tests dynamic loading functionality where the target element is initially hidden on the page, clicking Start and waiting for it to become visible.

Starting URL: http://the-internet.herokuapp.com/dynamic_loading/1

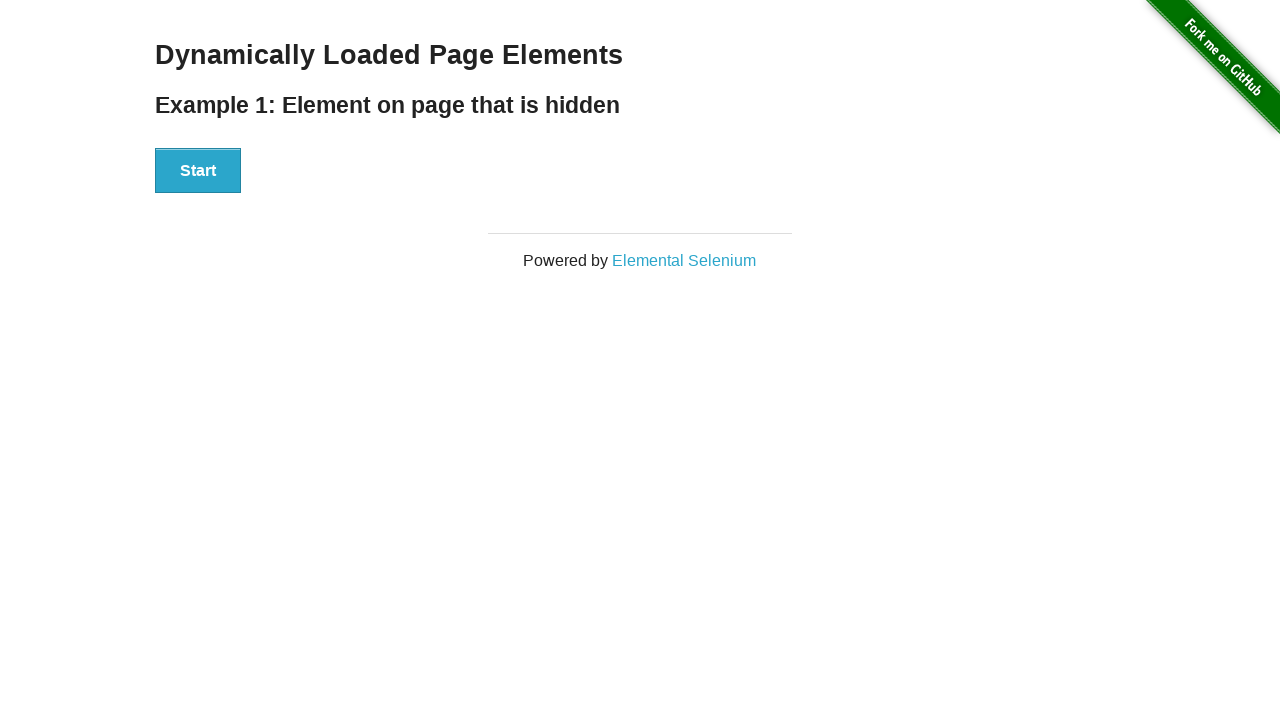

Clicked the Start button to initiate dynamic loading at (198, 171) on #start button
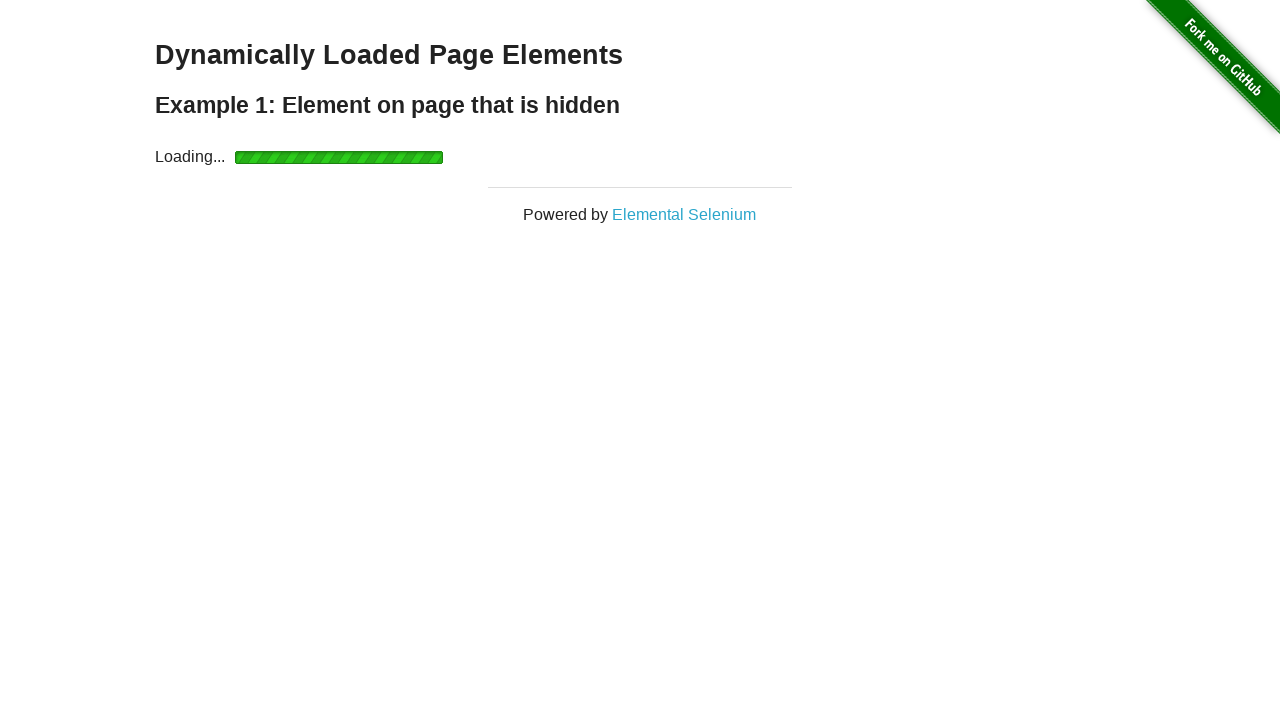

Waited for finish element to become visible after loading
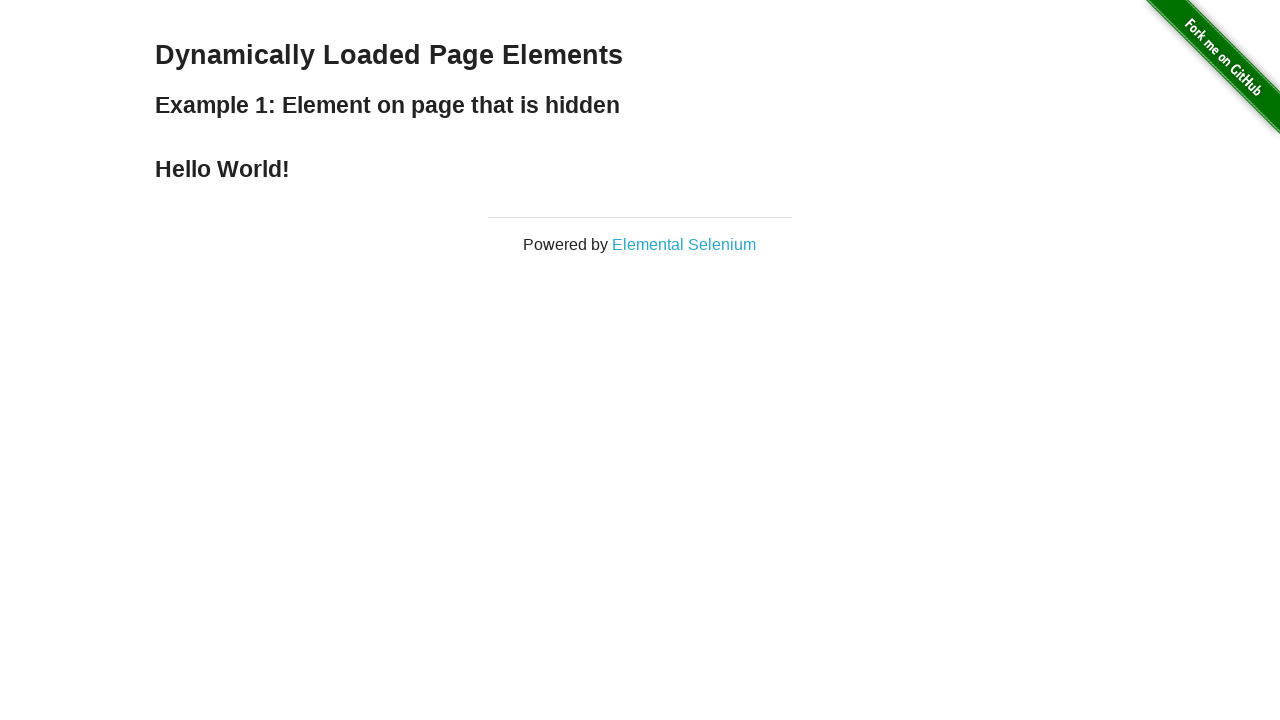

Verified that finish element is displayed on the page
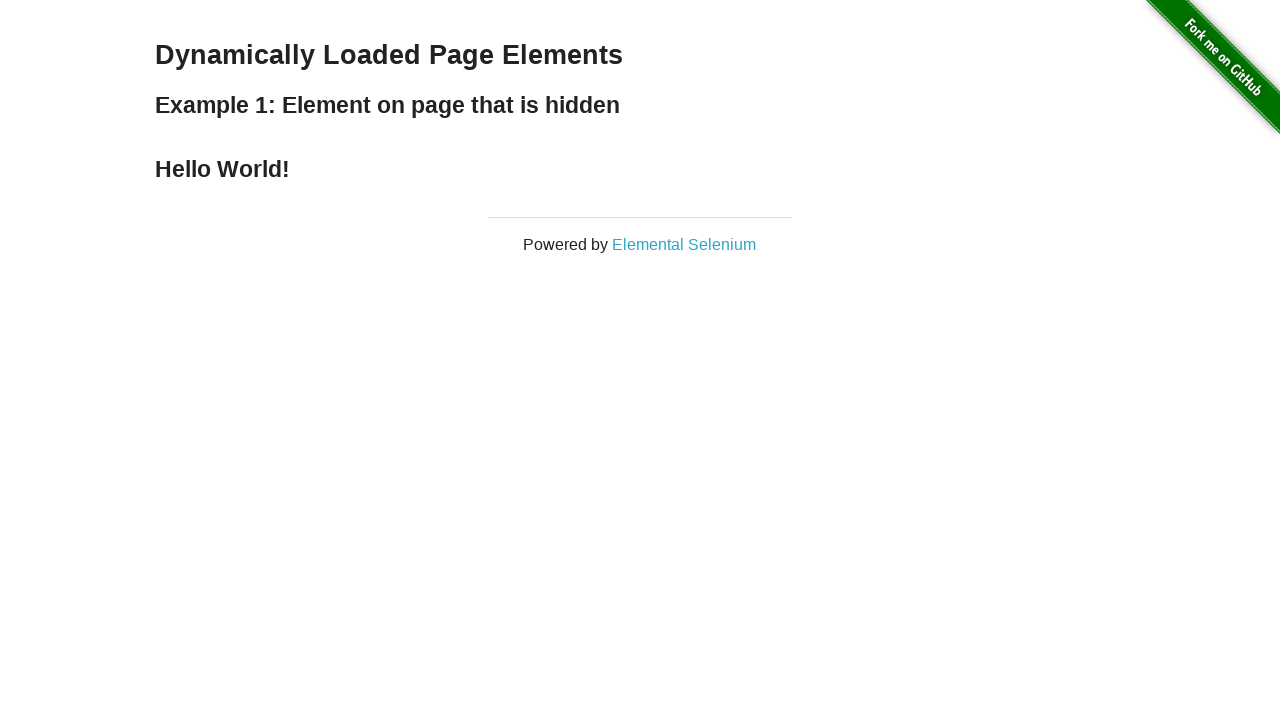

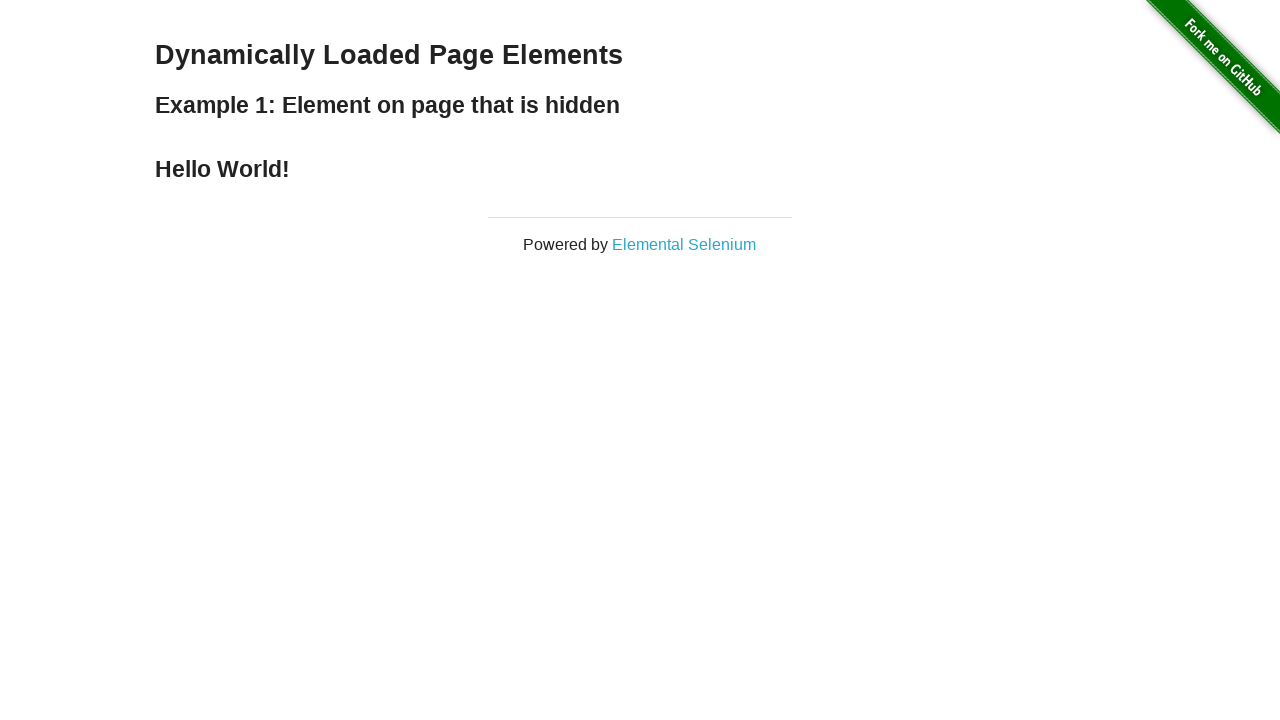